Tests a data types form by filling all fields except zip code, submitting the form, and verifying that filled fields show green (success) styling while the empty zip code field shows red (danger) styling.

Starting URL: https://bonigarcia.dev/selenium-webdriver-java/data-types.html

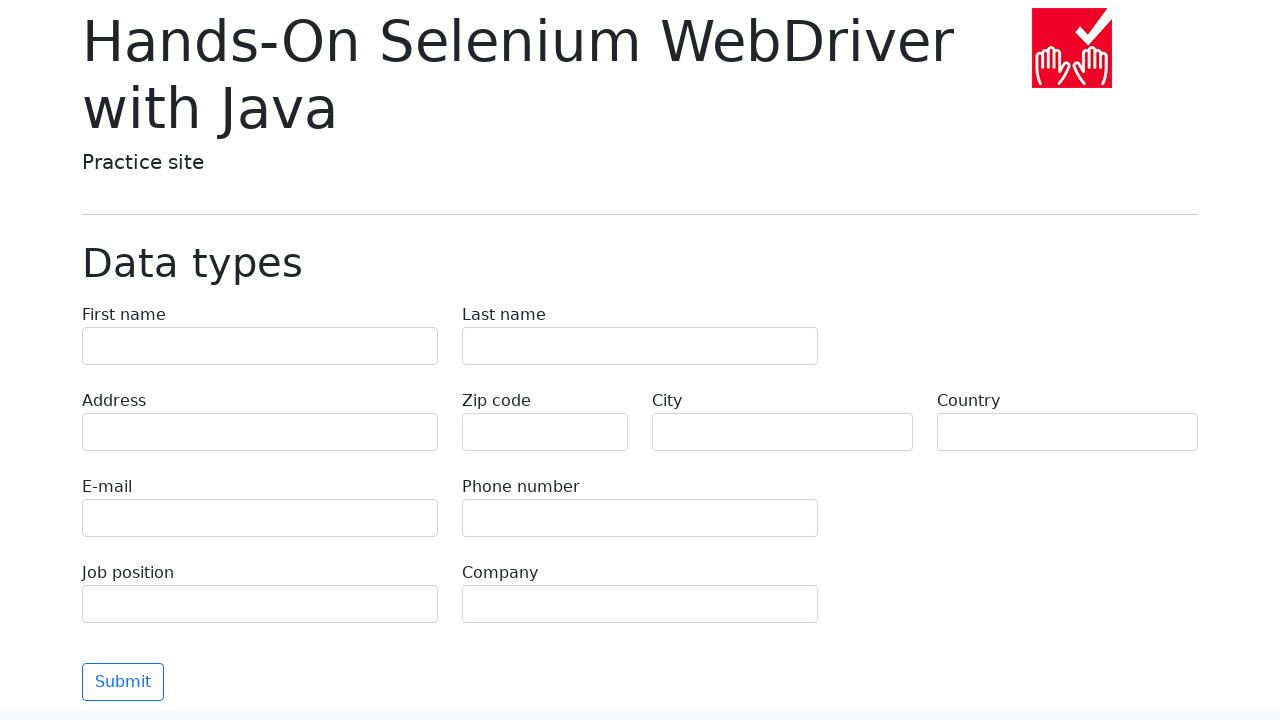

Filled first name field with 'Michael' on input[name="first-name"]
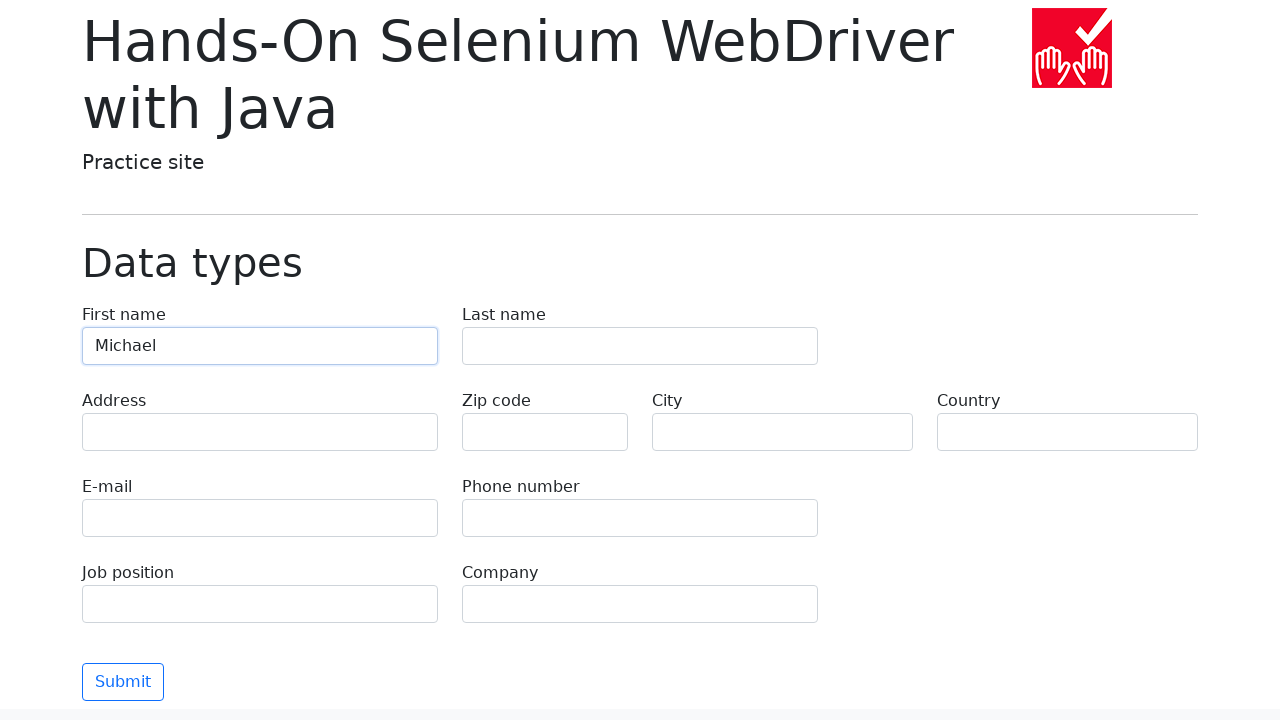

Filled last name field with 'Johnson' on input[name="last-name"]
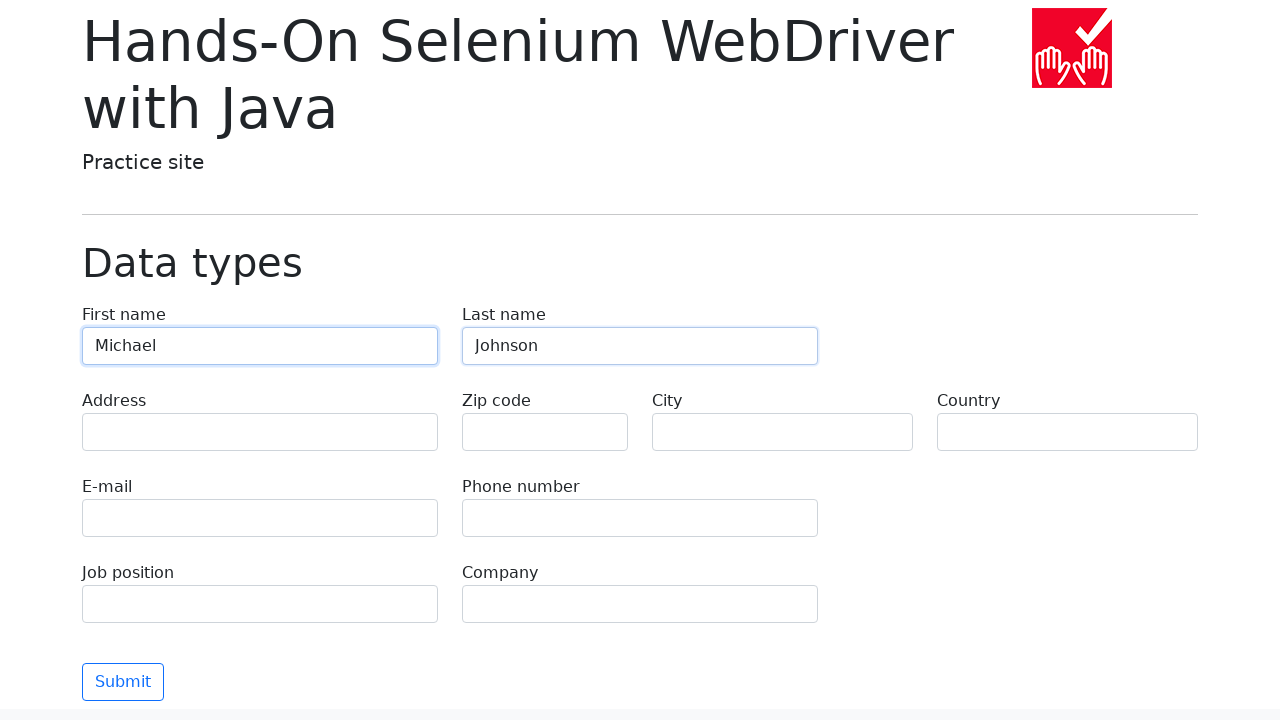

Filled address field with '742 Evergreen Terrace' on input[name="address"]
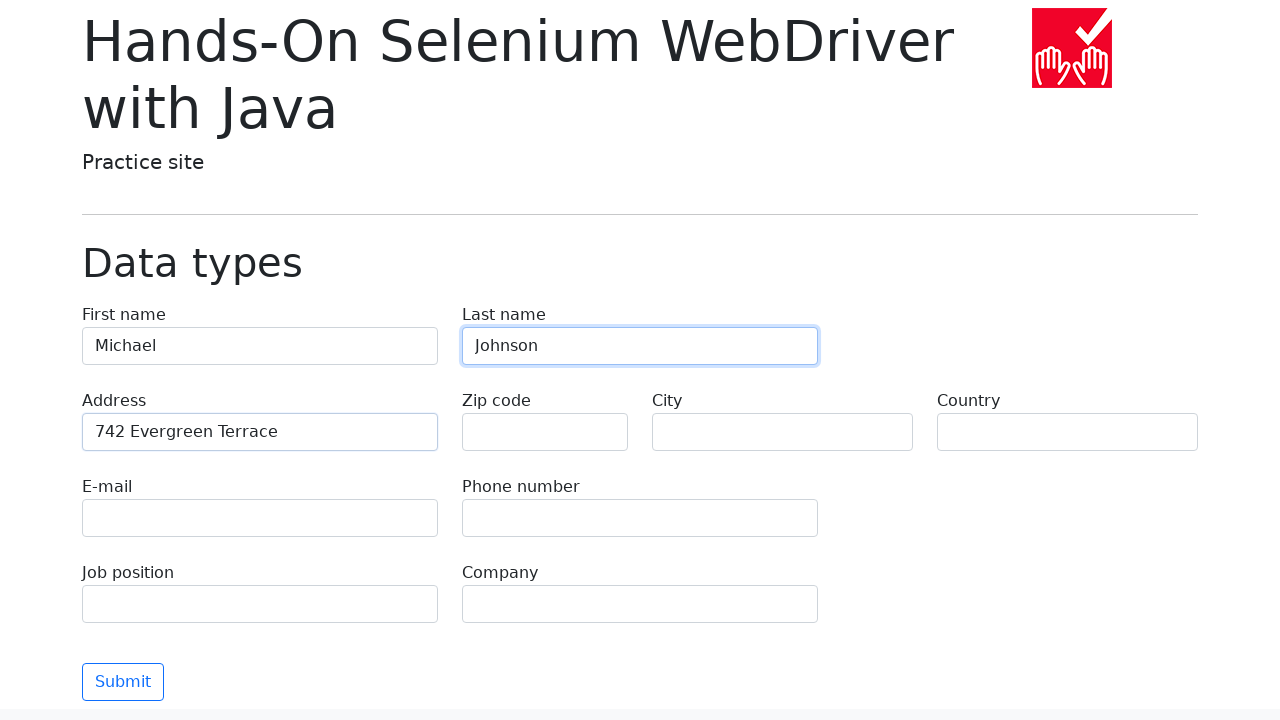

Filled email field with 'michael.johnson@example.com' on input[name="e-mail"]
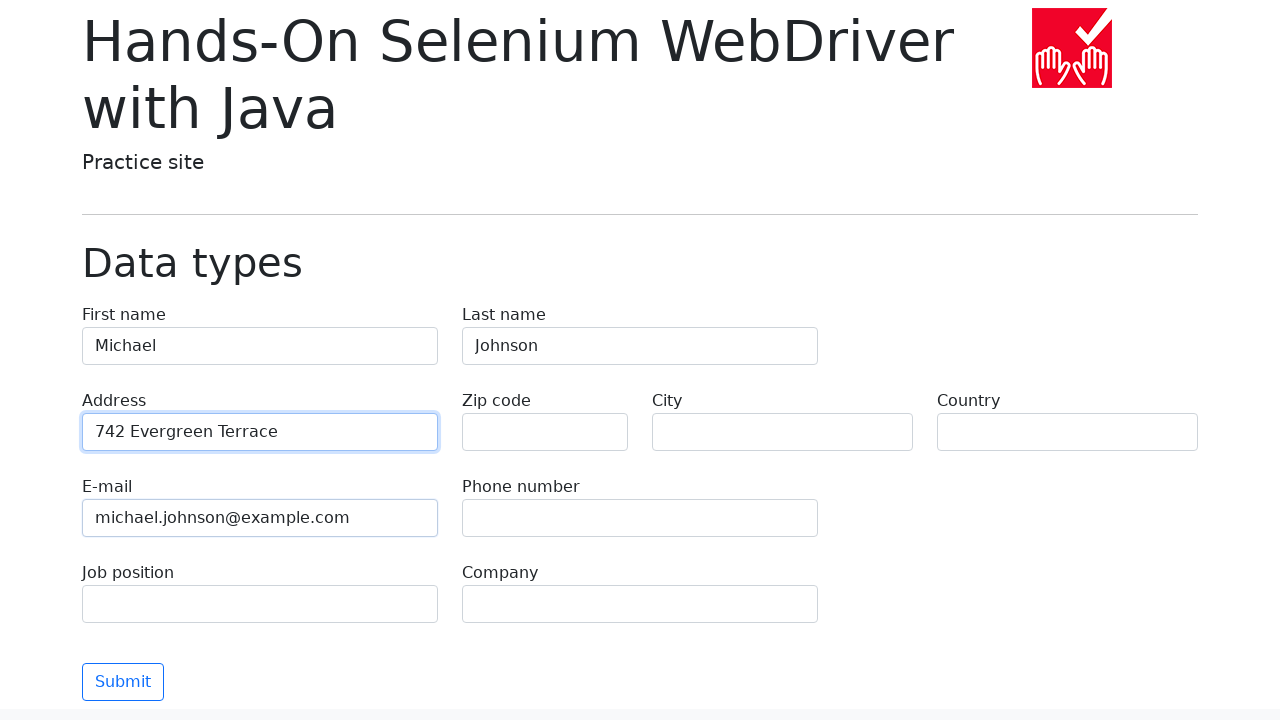

Filled phone field with '5551234567' on input[name="phone"]
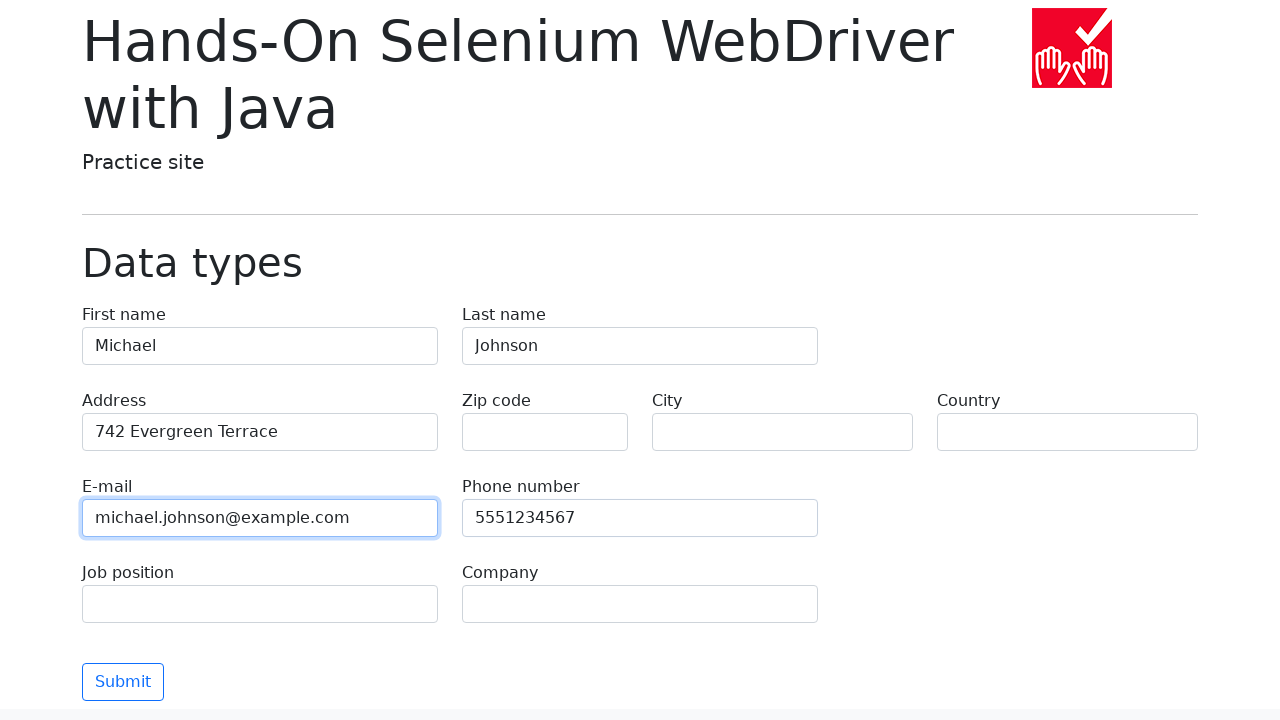

Filled city field with 'Springfield' on input[name="city"]
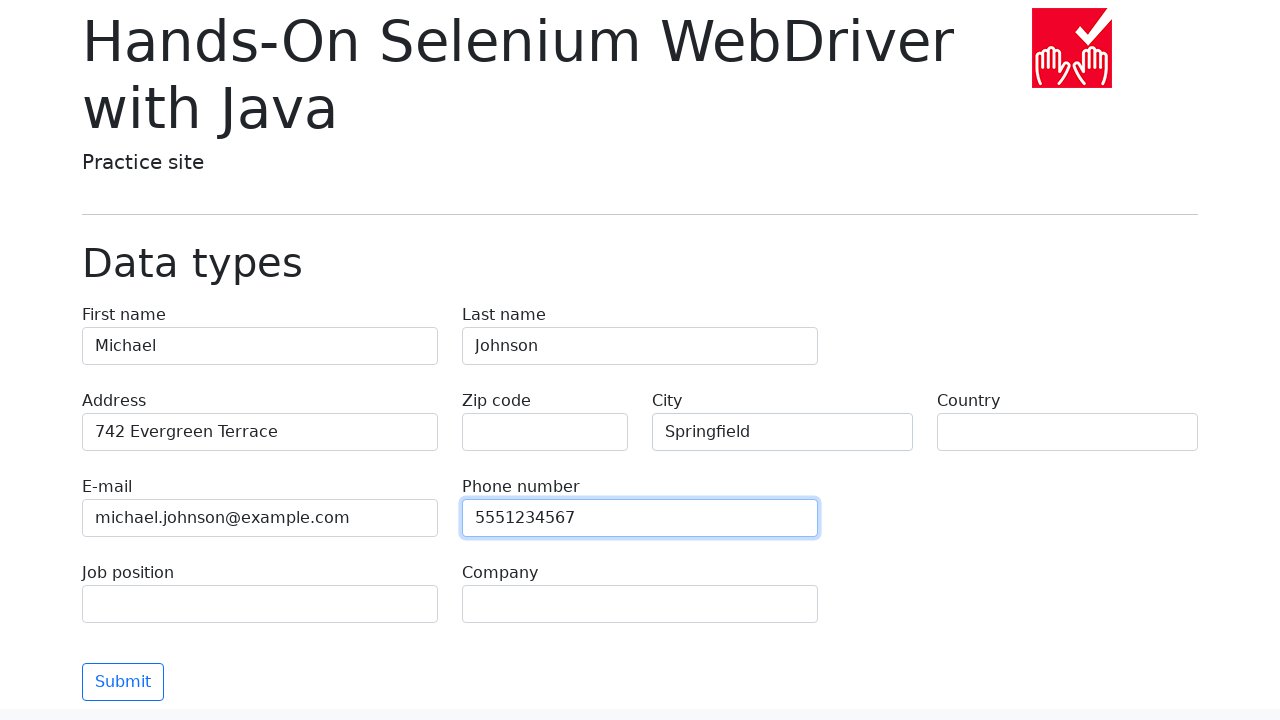

Filled country field with 'United States' on input[name="country"]
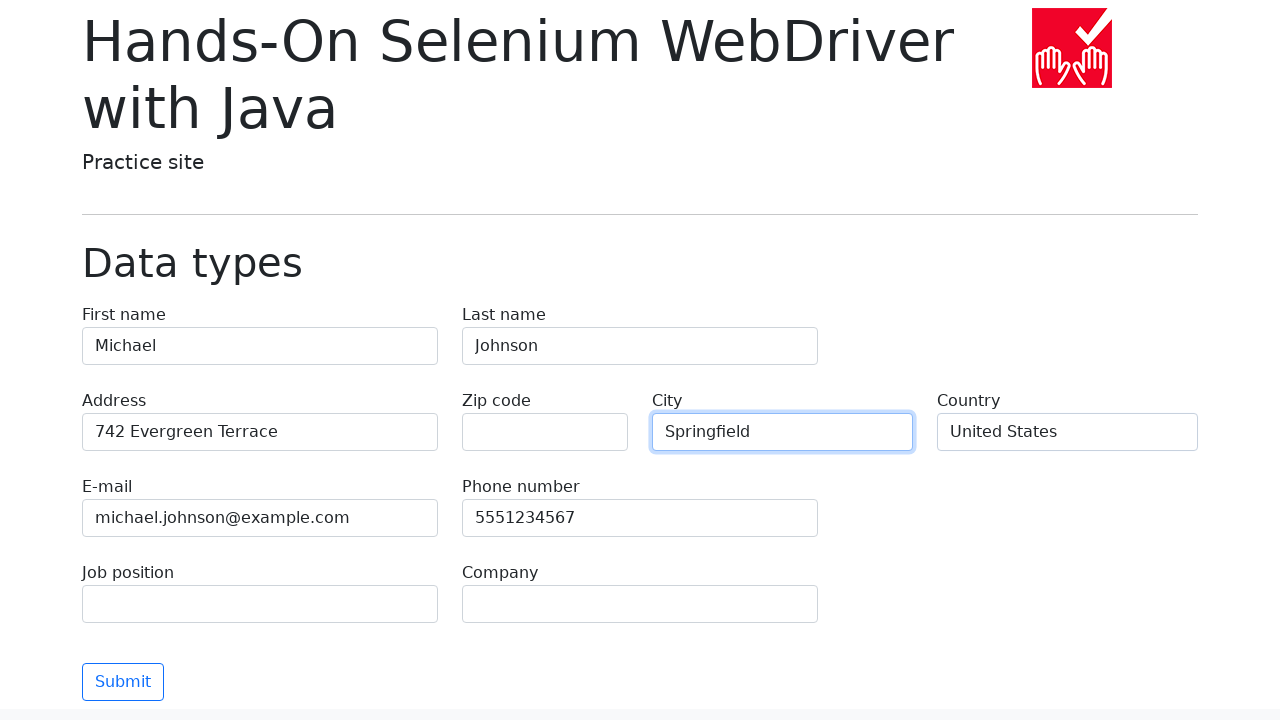

Filled job position field with 'Software Engineer' on input[name="job-position"]
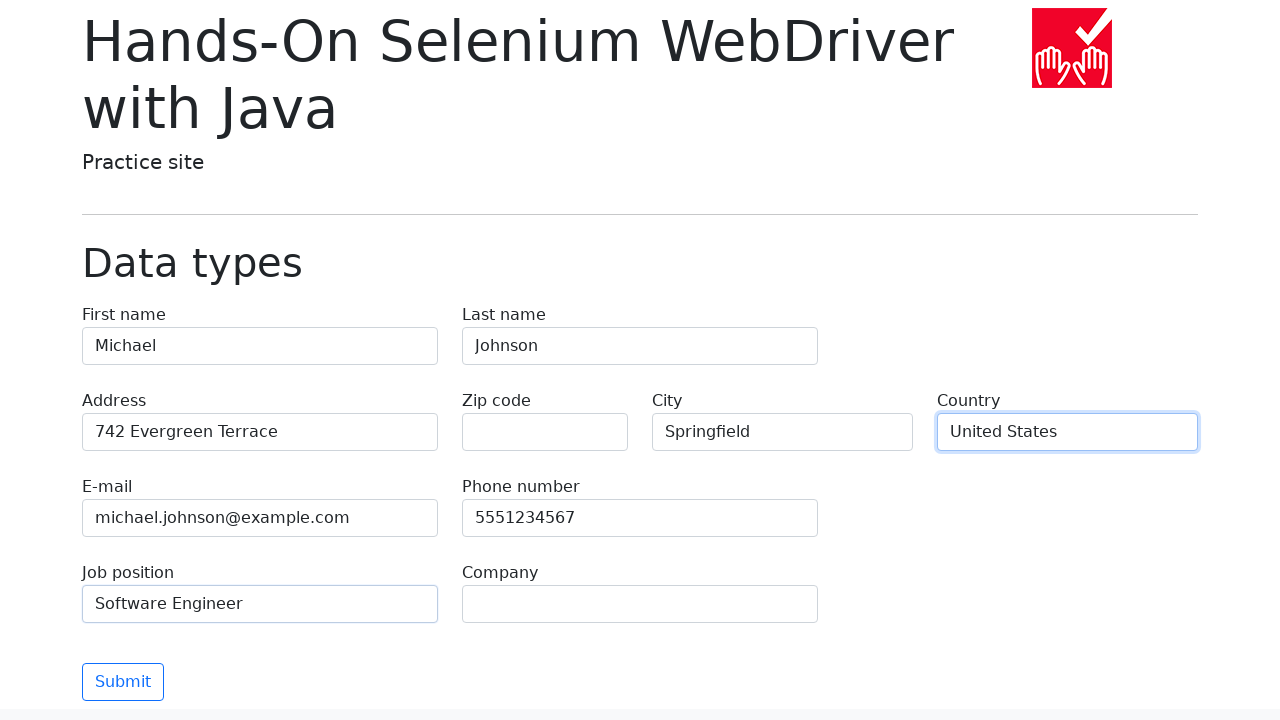

Filled company field with 'Tech Solutions Inc' on input[name="company"]
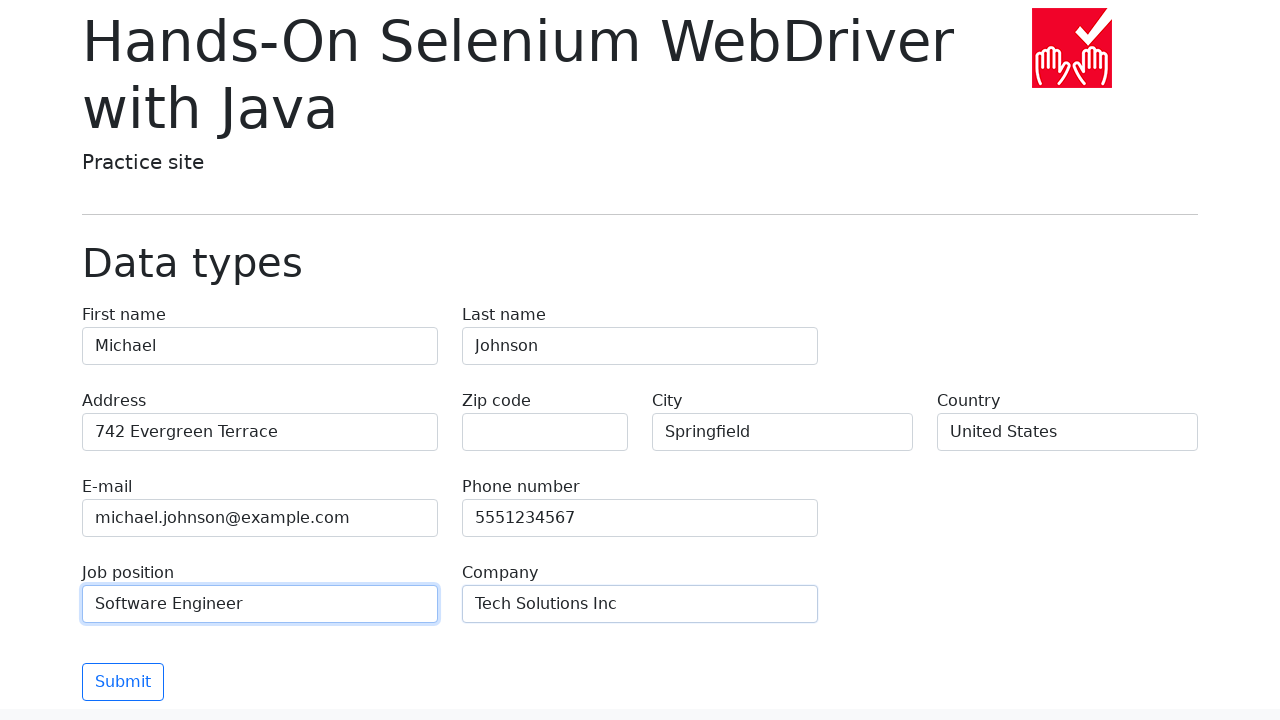

Clicked submit button to submit the form at (123, 682) on button[type='submit']
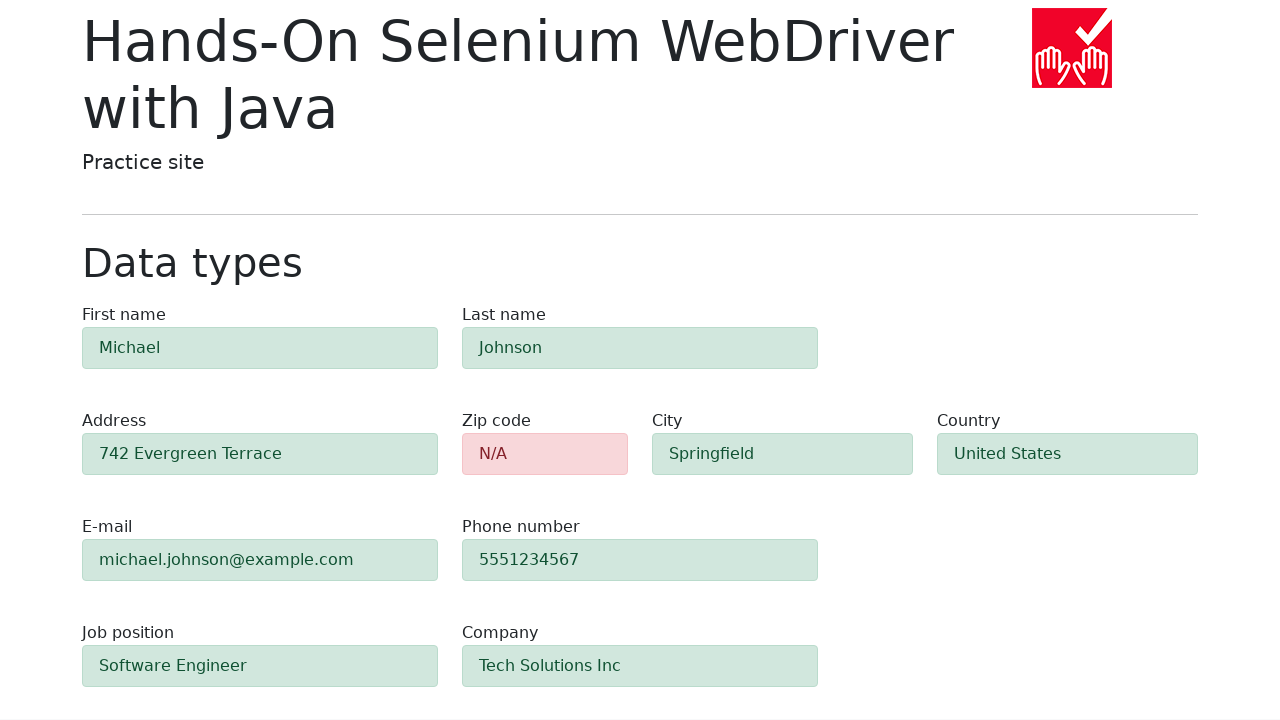

Verified zip code field shows red (danger) styling for unfilled field
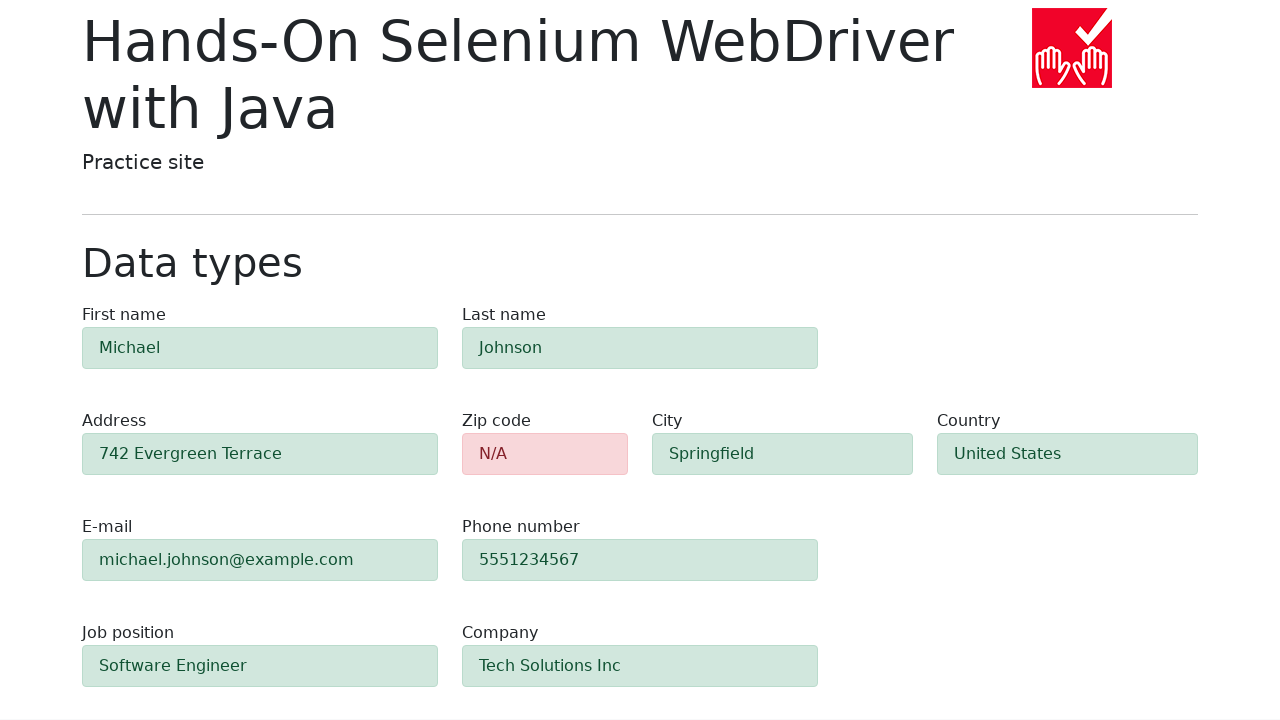

Verified first name field shows green (success) styling
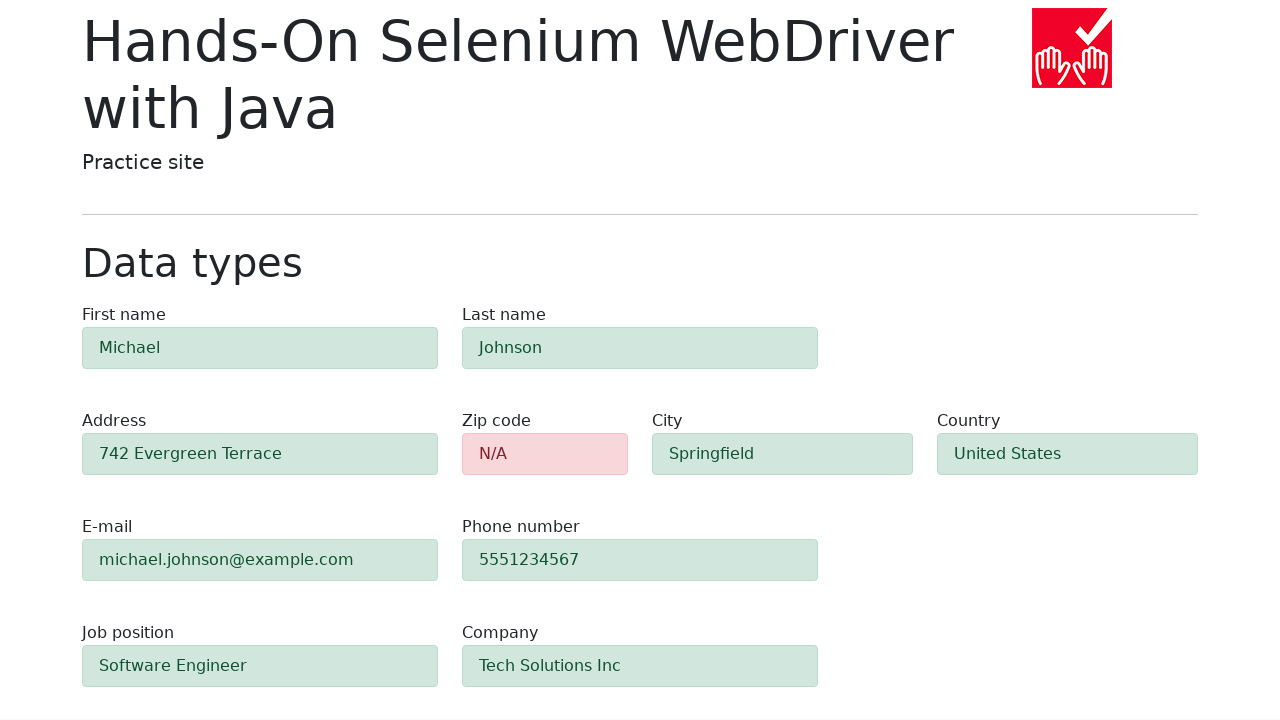

Verified last name field shows green (success) styling
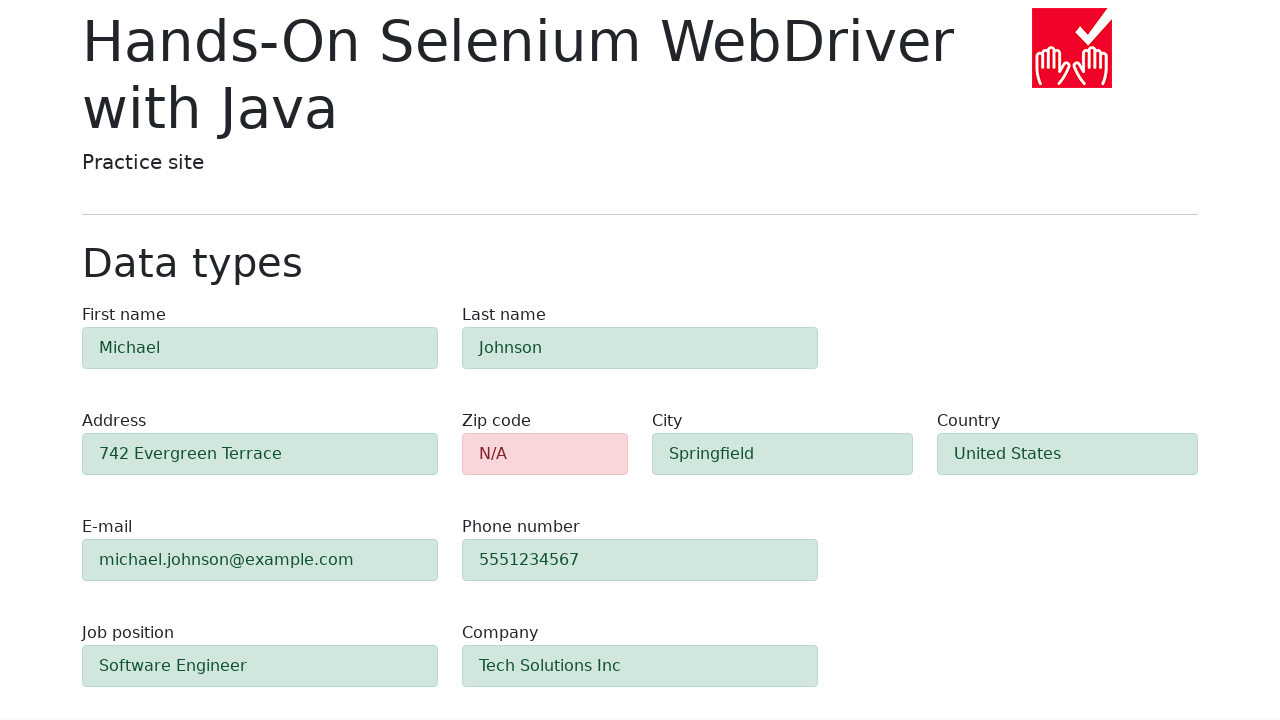

Verified address field shows green (success) styling
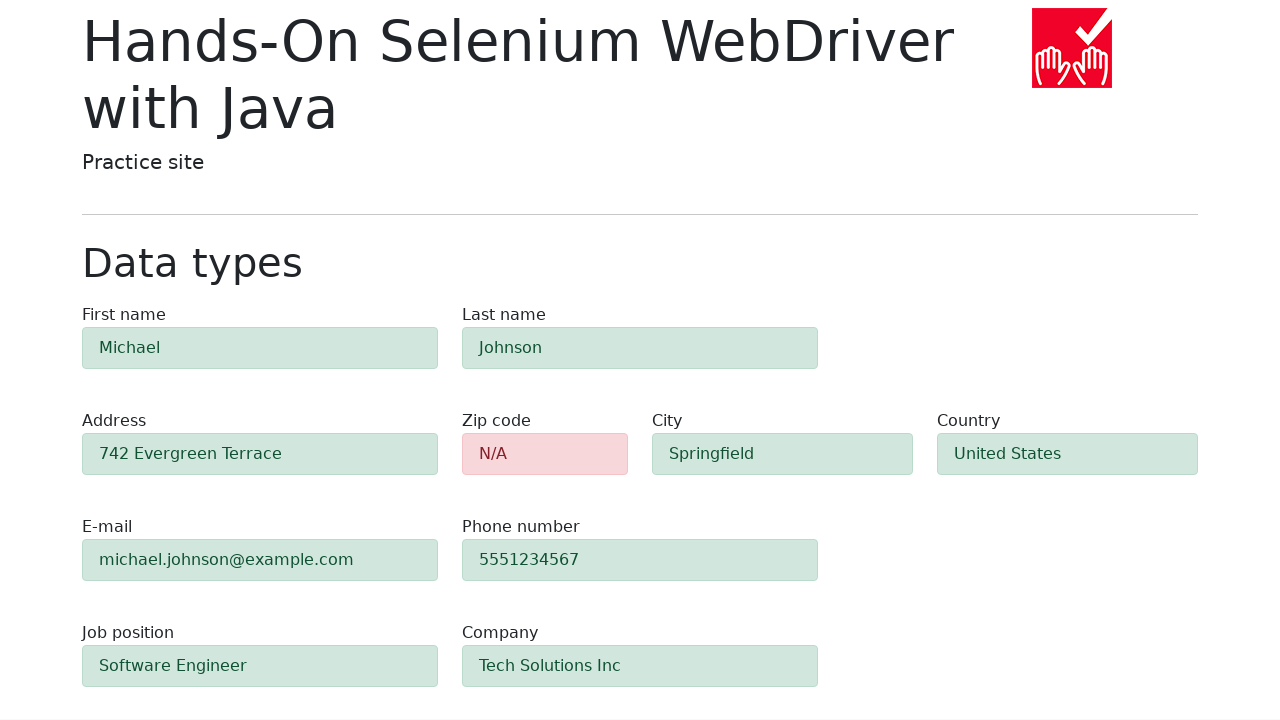

Verified city field shows green (success) styling
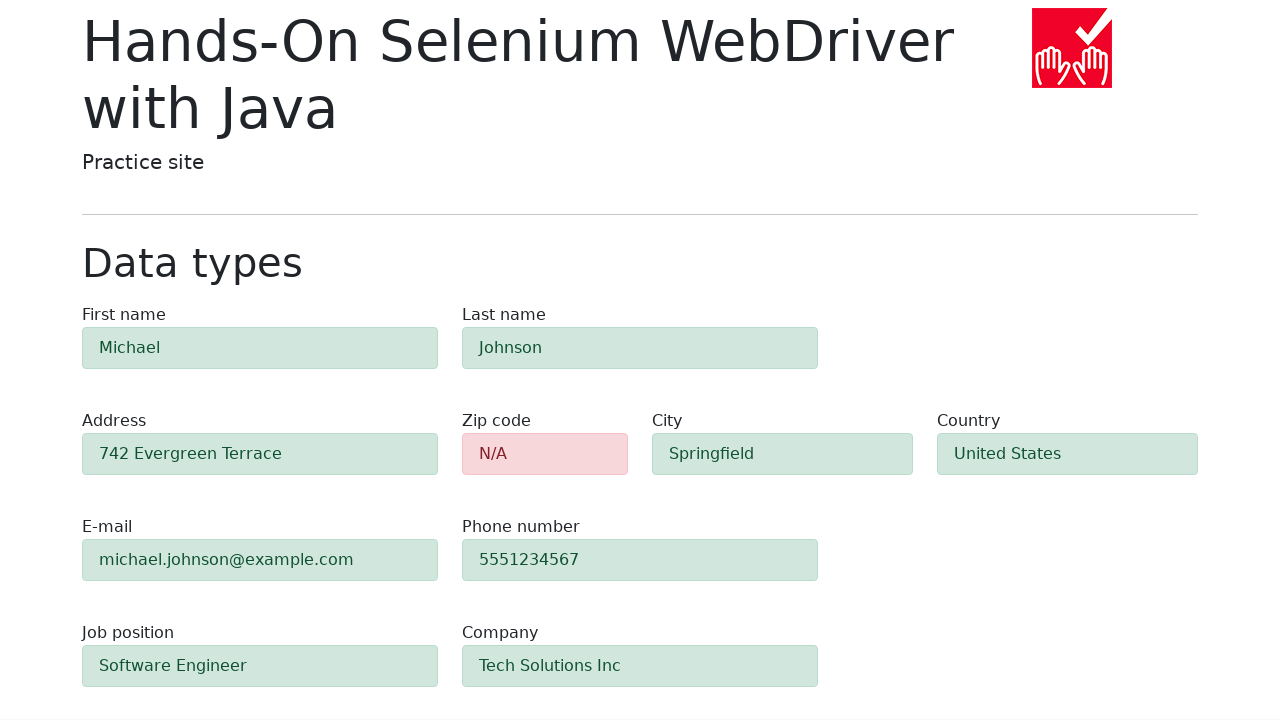

Verified country field shows green (success) styling
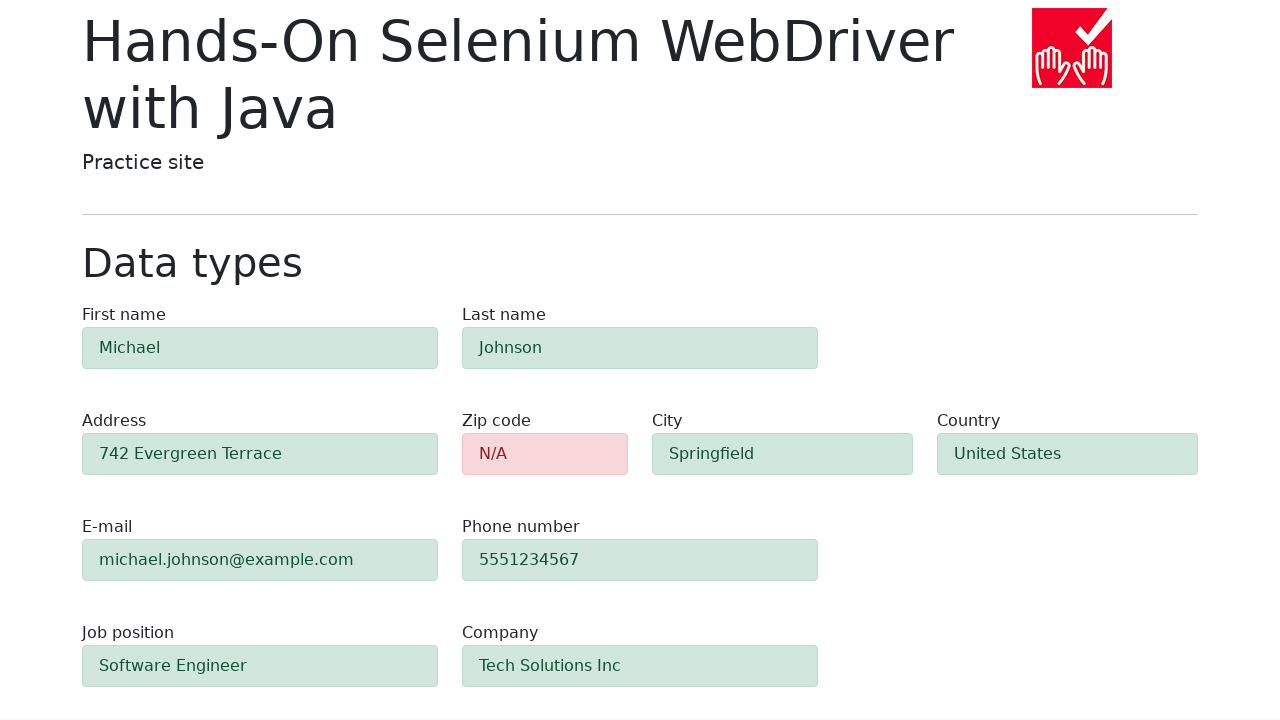

Verified email field shows green (success) styling
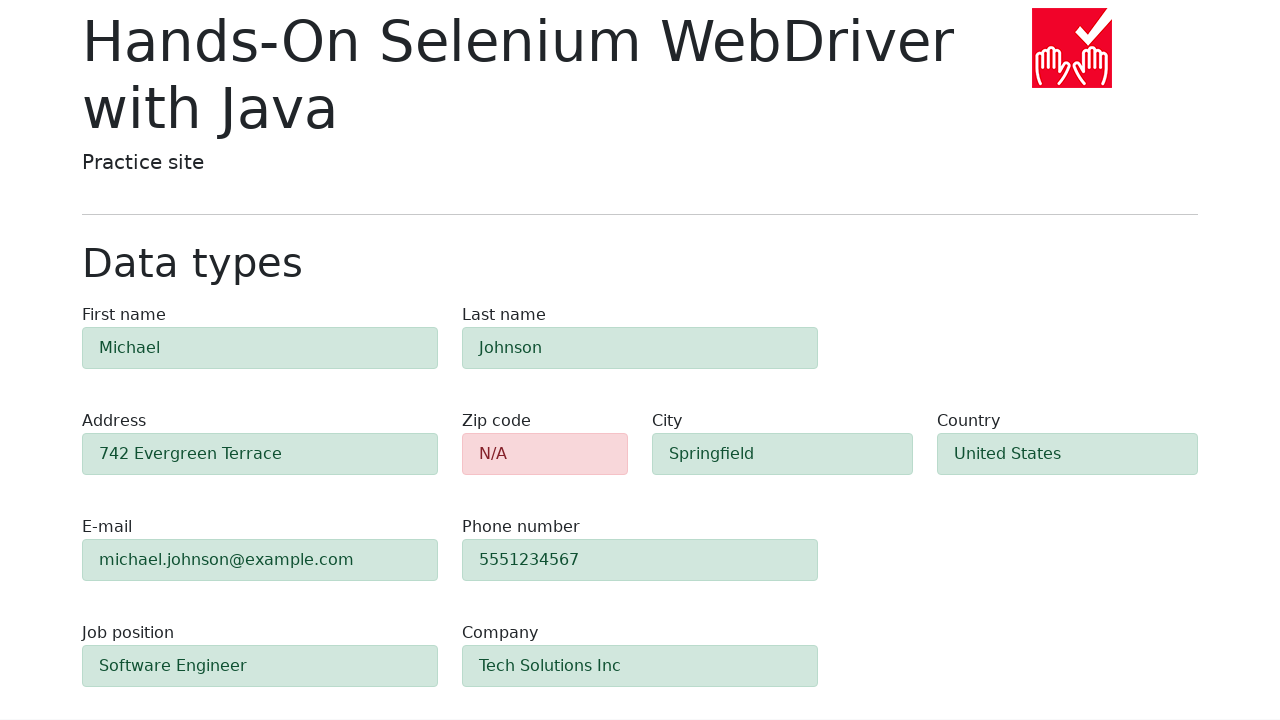

Verified phone field shows green (success) styling
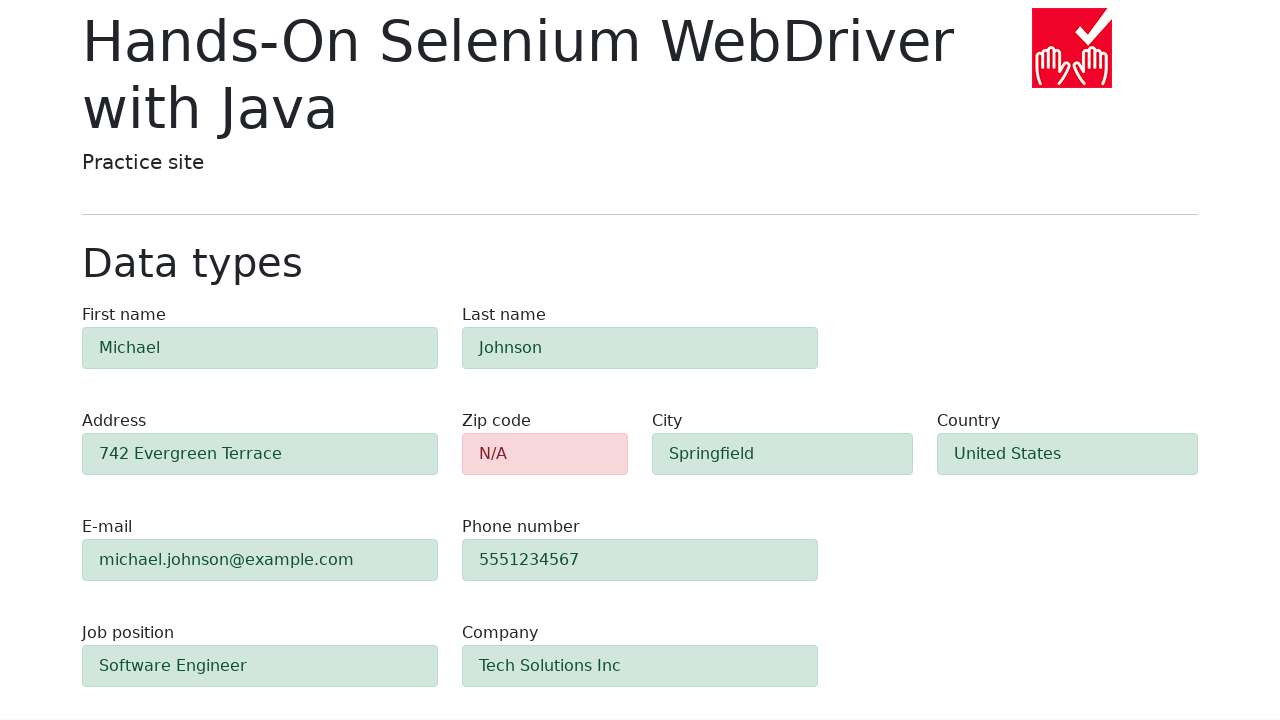

Verified job position field shows green (success) styling
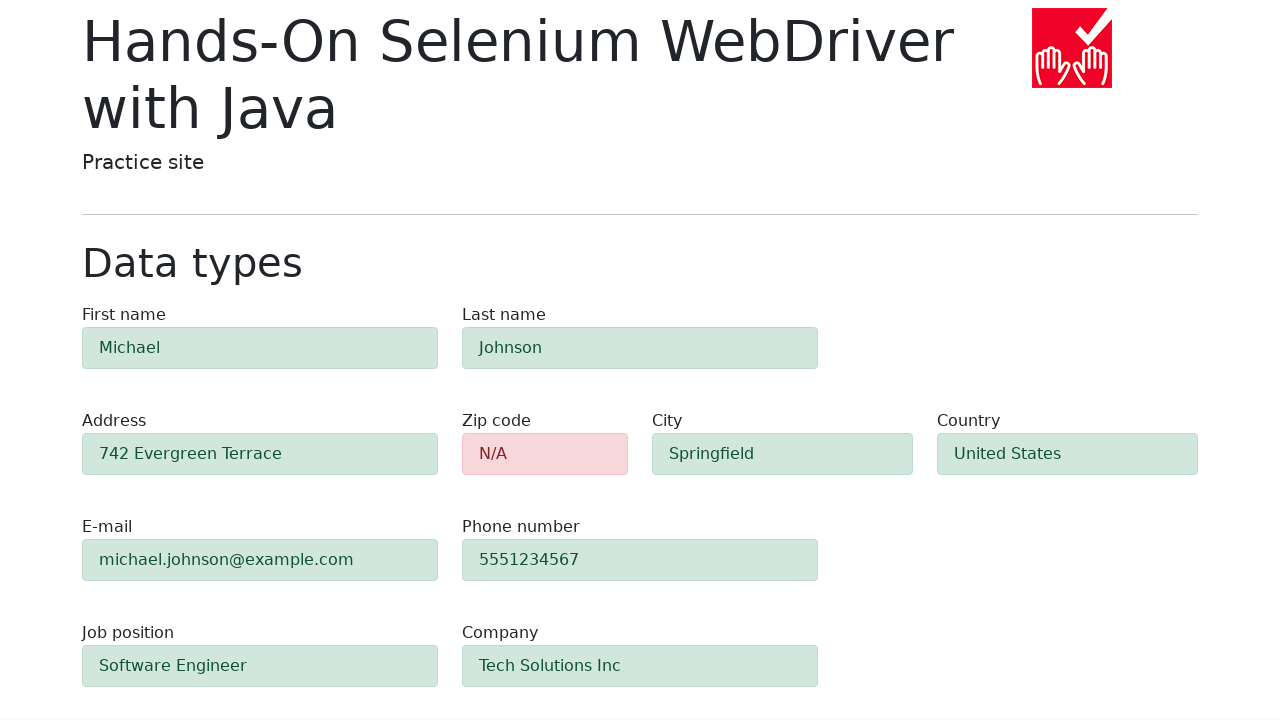

Verified company field shows green (success) styling
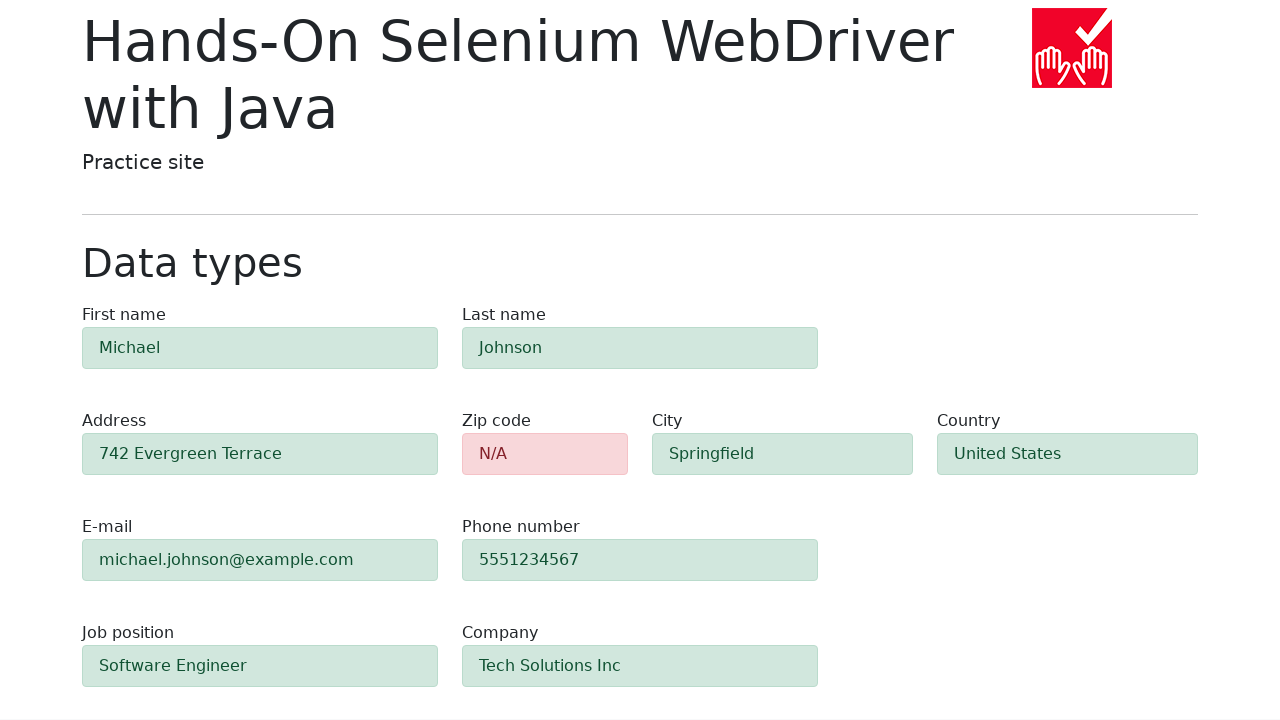

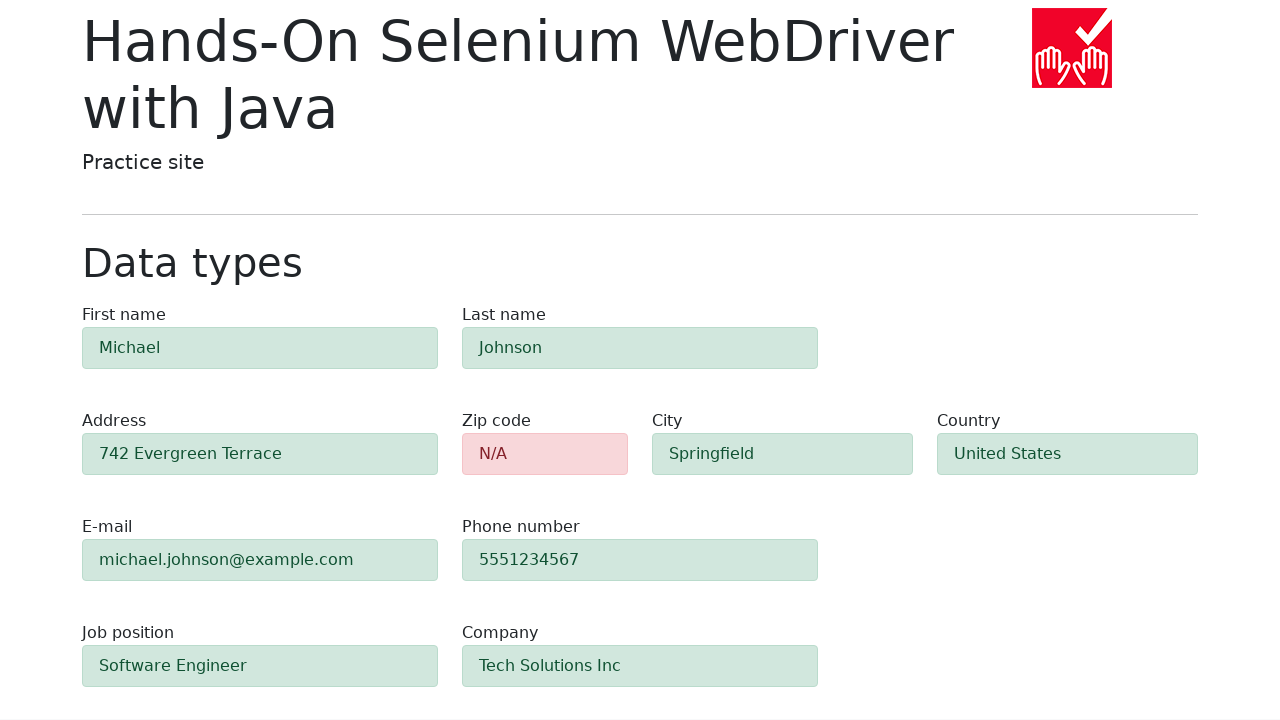